Tests a slow calculator application by setting a custom delay, performing a simple addition (7+8), and verifying the result after waiting for the delay period

Starting URL: https://bonigarcia.dev/selenium-webdriver-java/slow-calculator.html

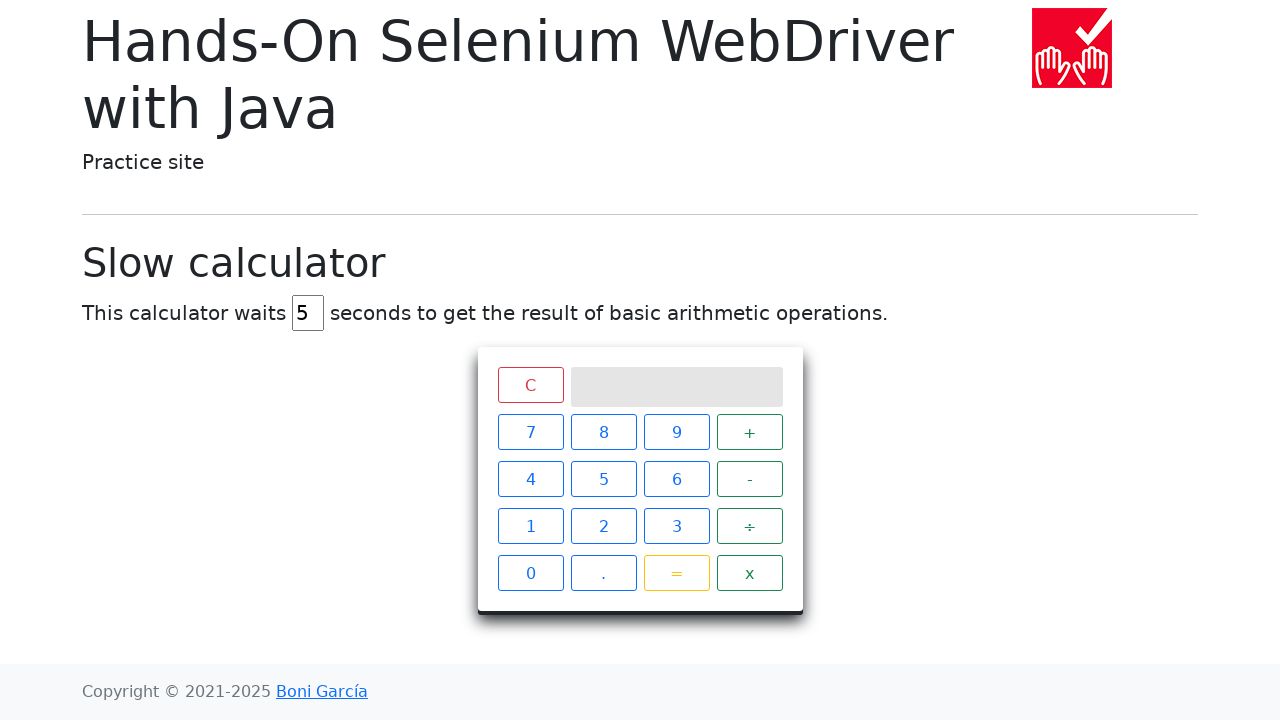

Cleared the delay input field on #delay
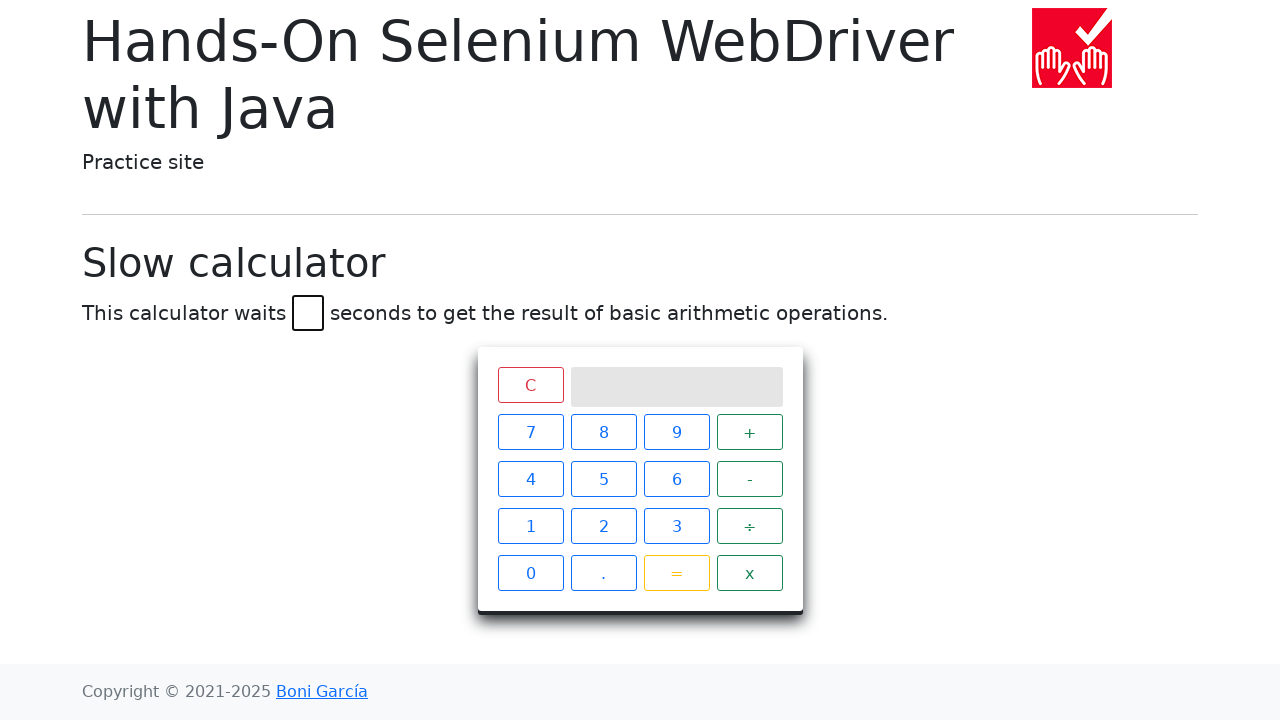

Set calculator delay to 45 seconds on #delay
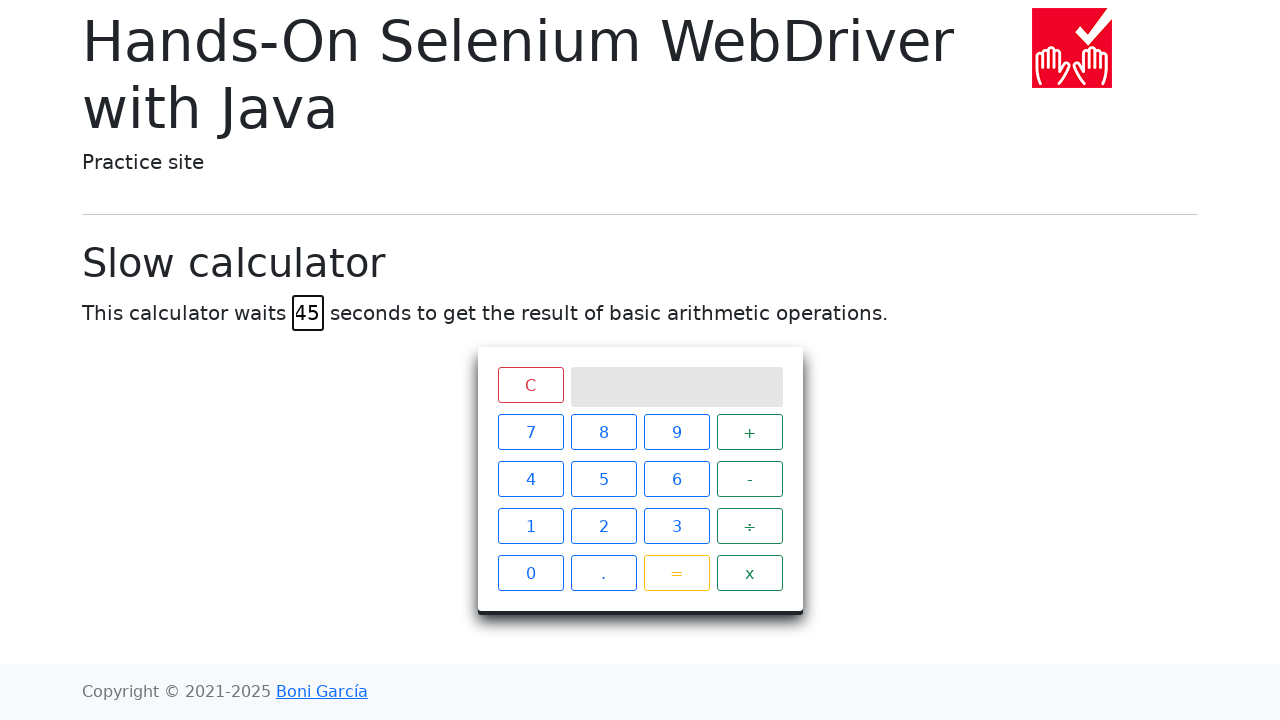

Clicked calculator button '7' at (530, 432) on xpath=//span[text()="7"]
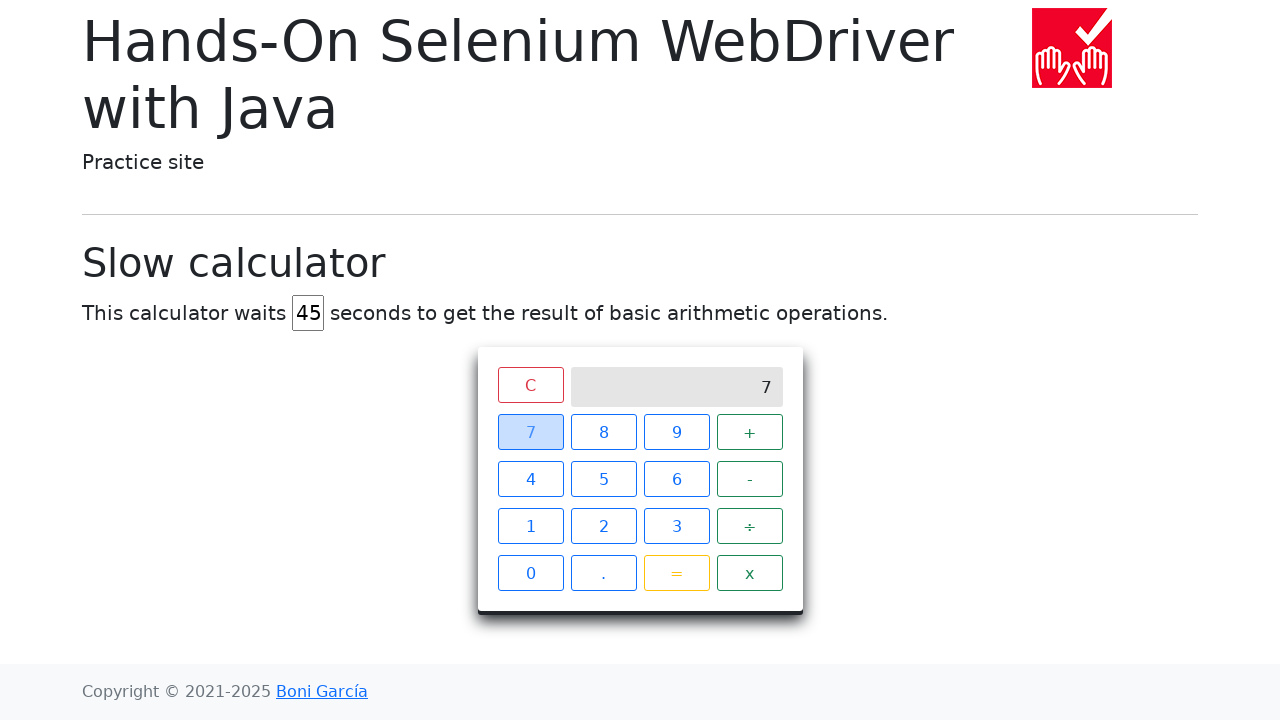

Clicked calculator button '+' at (750, 432) on xpath=//span[text()="+"]
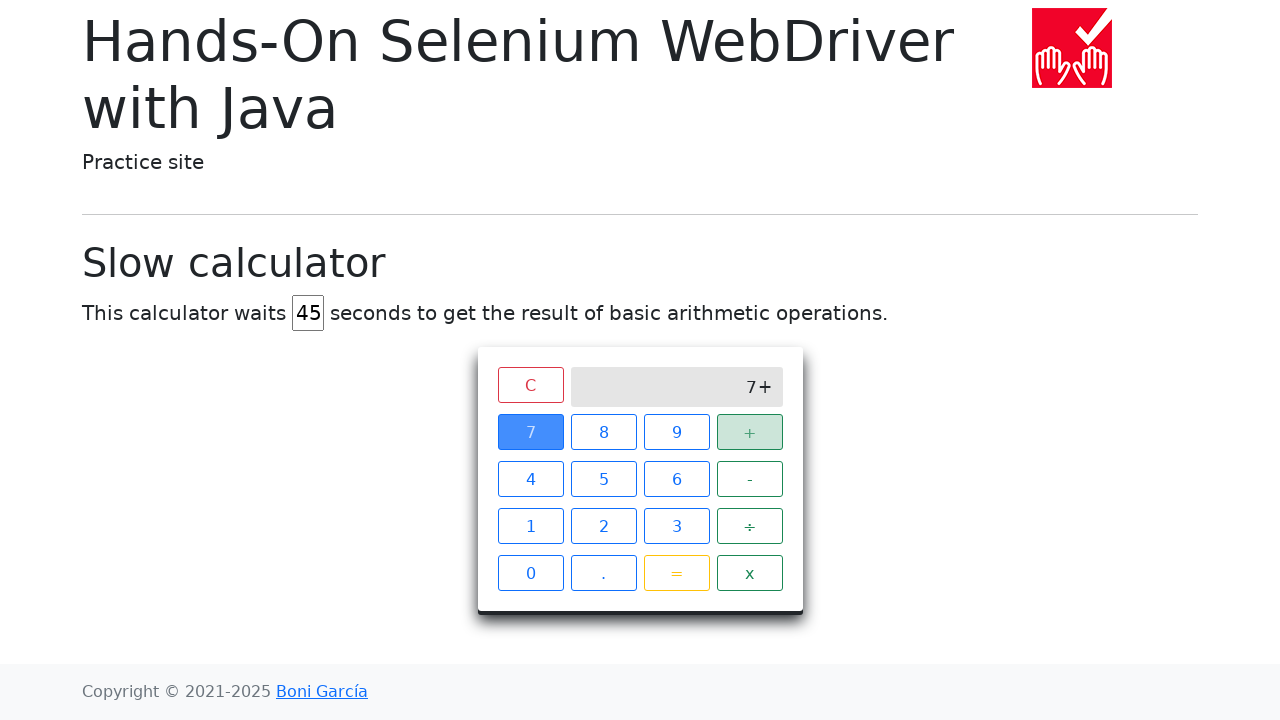

Clicked calculator button '8' at (604, 432) on xpath=//span[text()="8"]
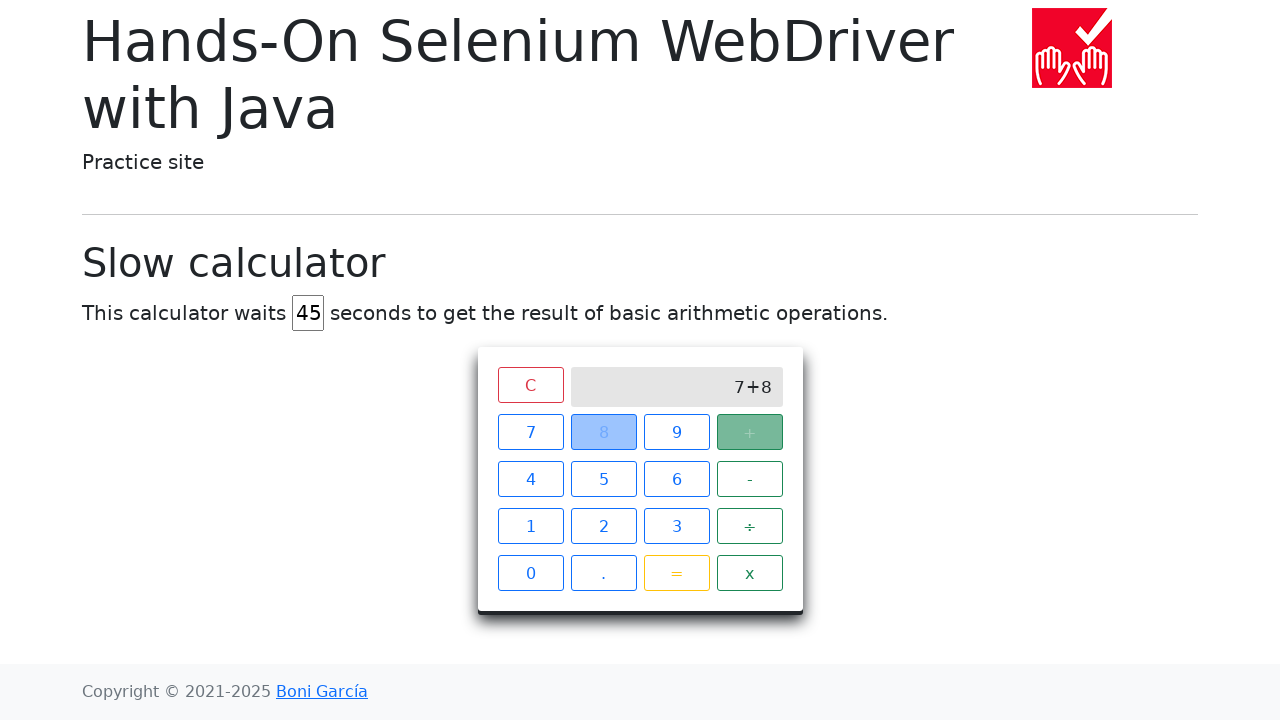

Clicked calculator button '=' to execute the addition at (676, 573) on xpath=//span[text()="="]
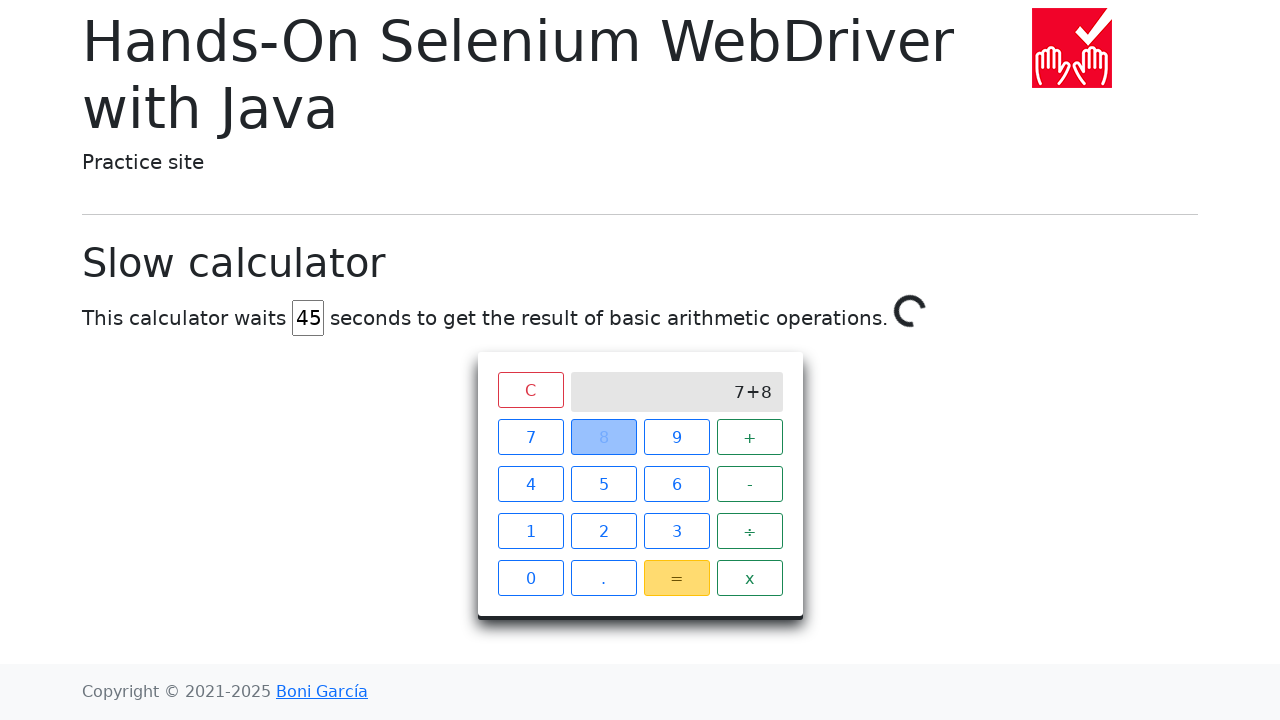

Waited for calculator result '15' to appear (46 second timeout for 45 second delay)
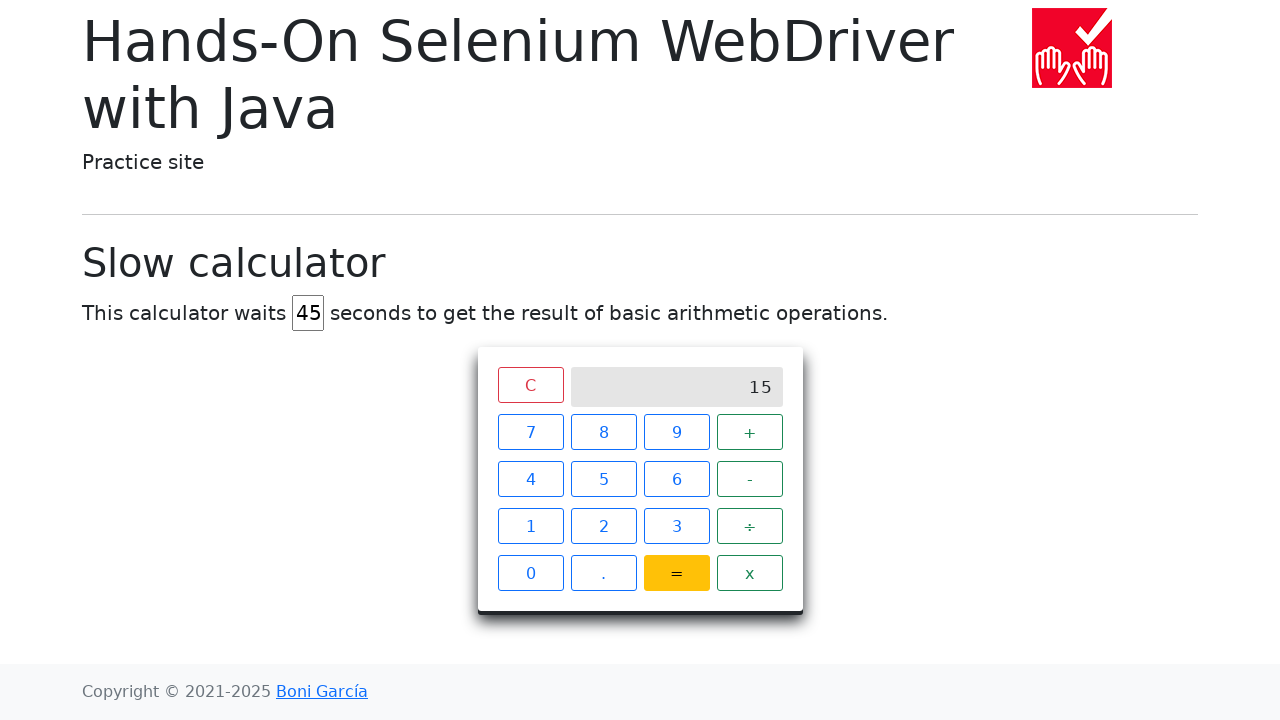

Retrieved result text from calculator screen
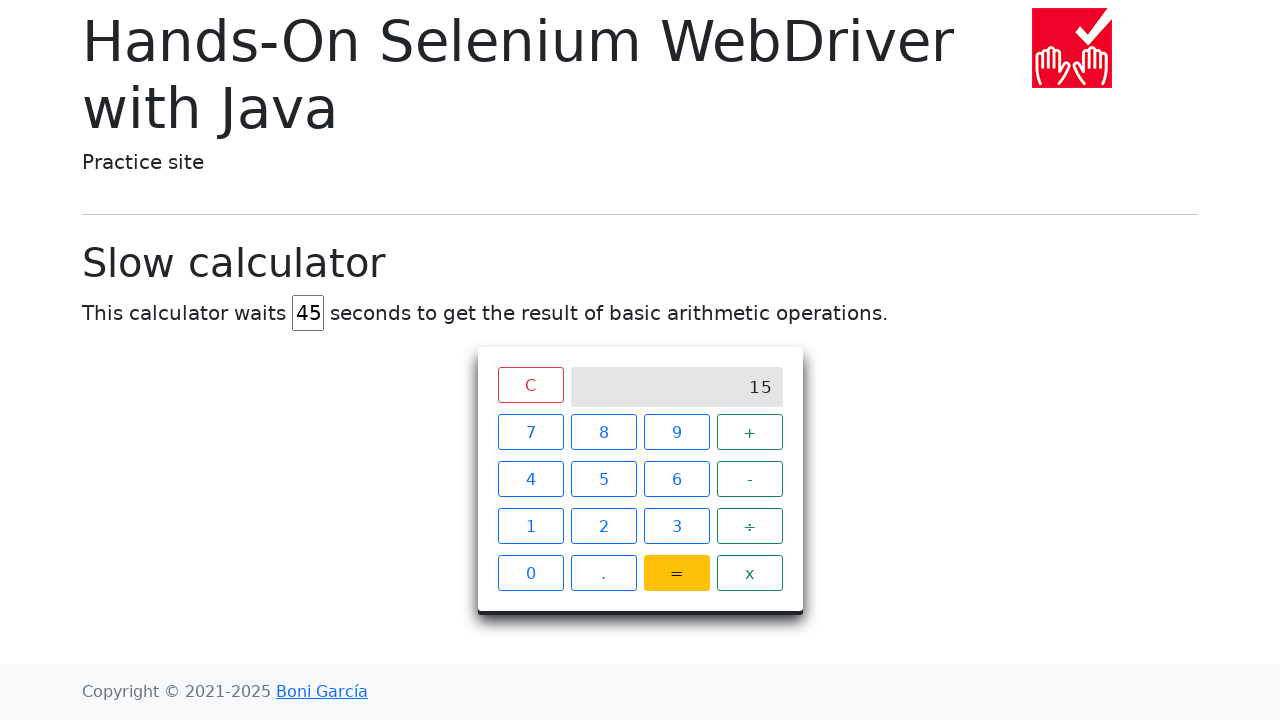

Verified calculator result is '15' - assertion passed
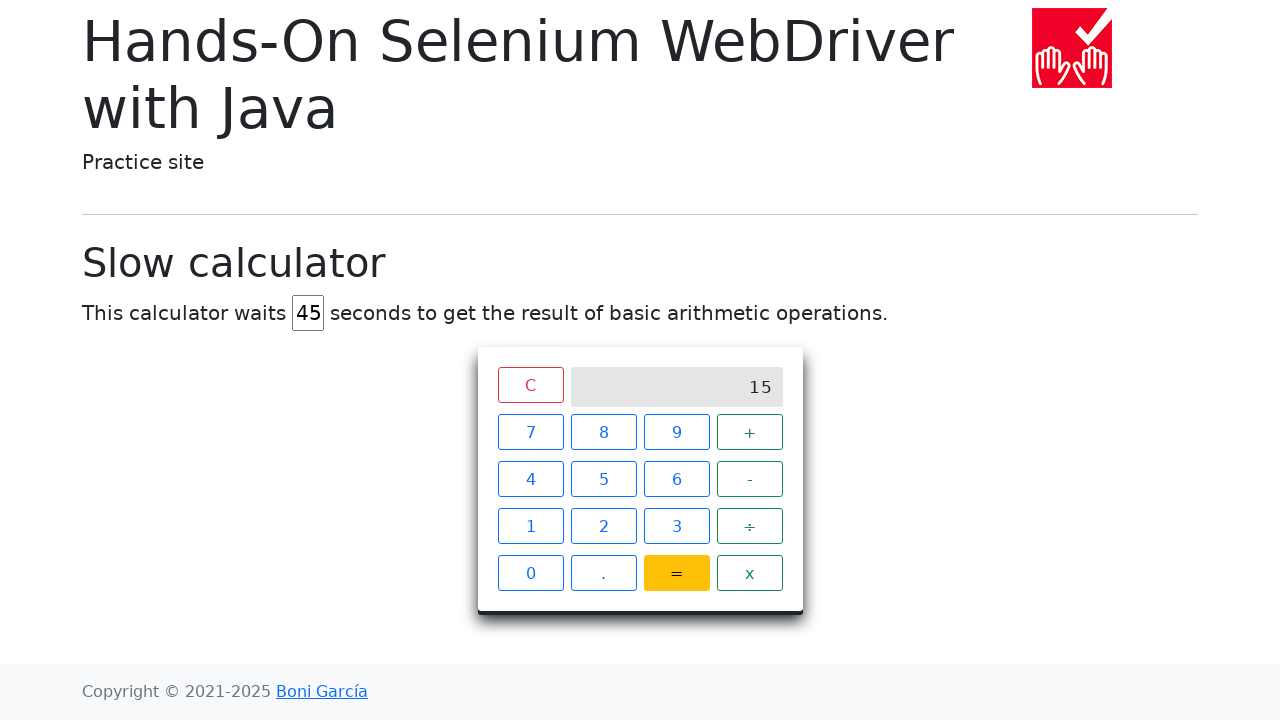

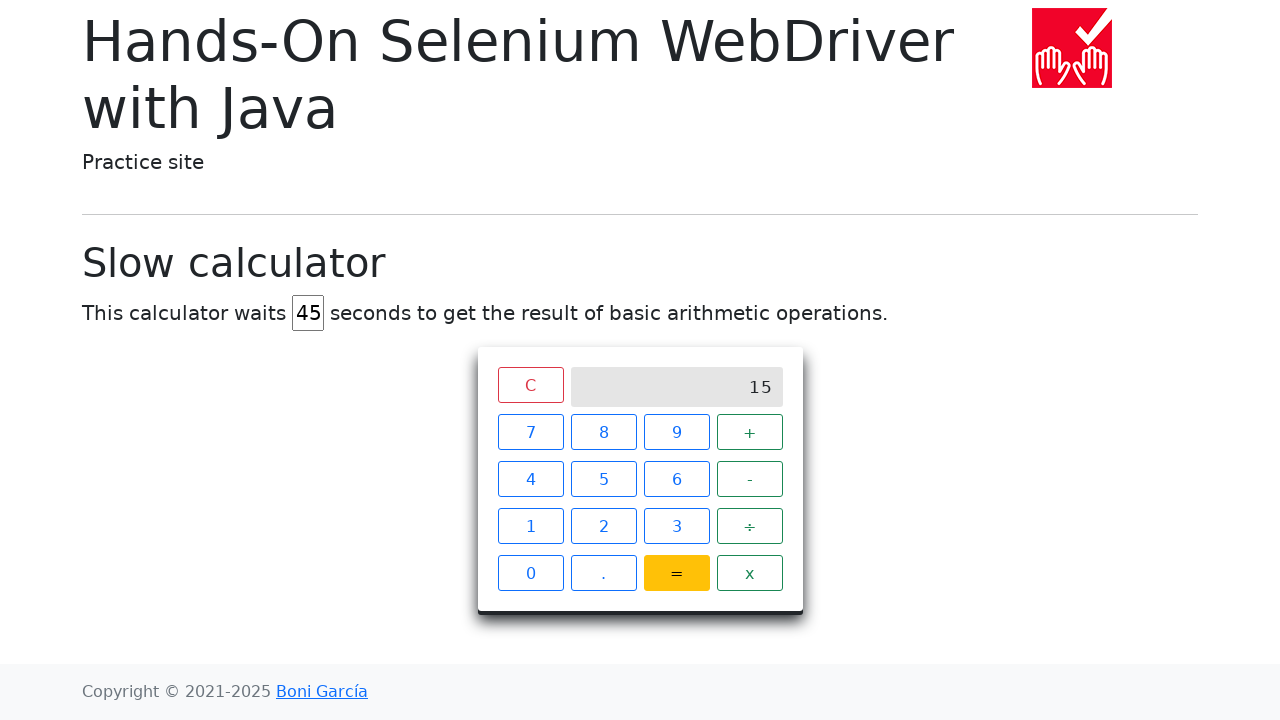